Navigates to the UX blog post and then to its Open Graph image URL

Starting URL: https://roe.dev/blog/good-ux-and-giving-birth

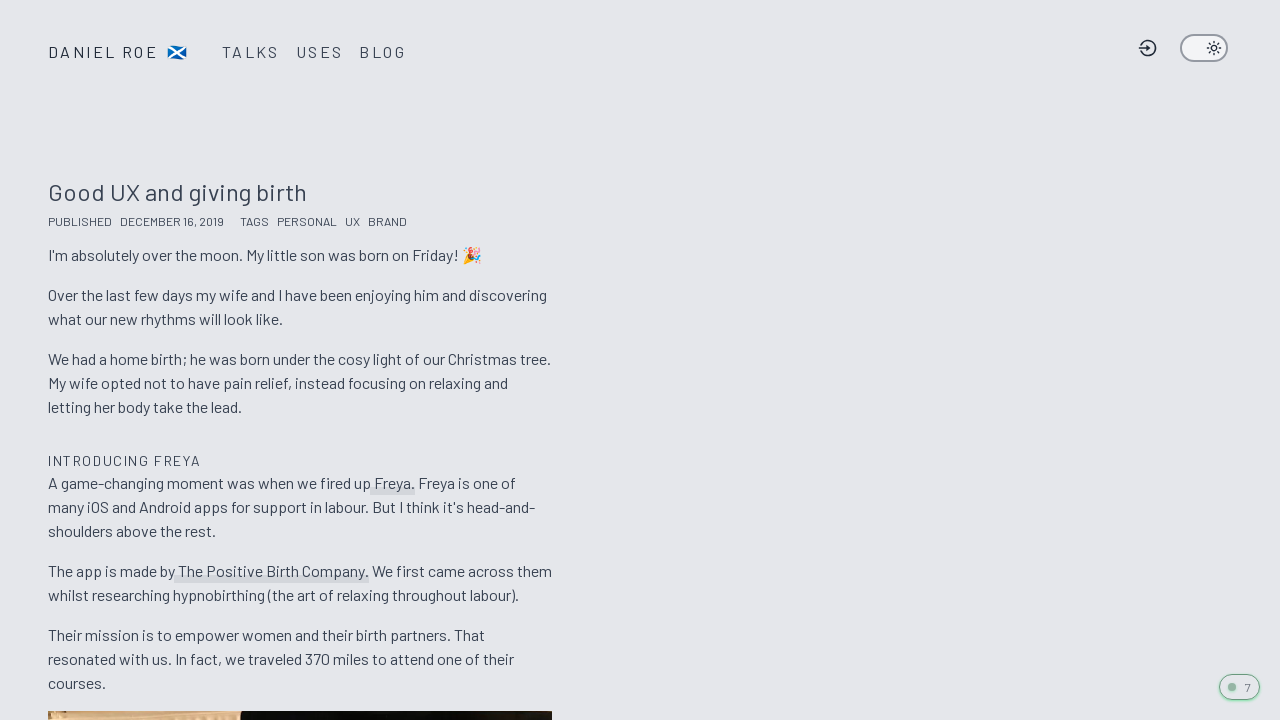

Located og:image meta tag
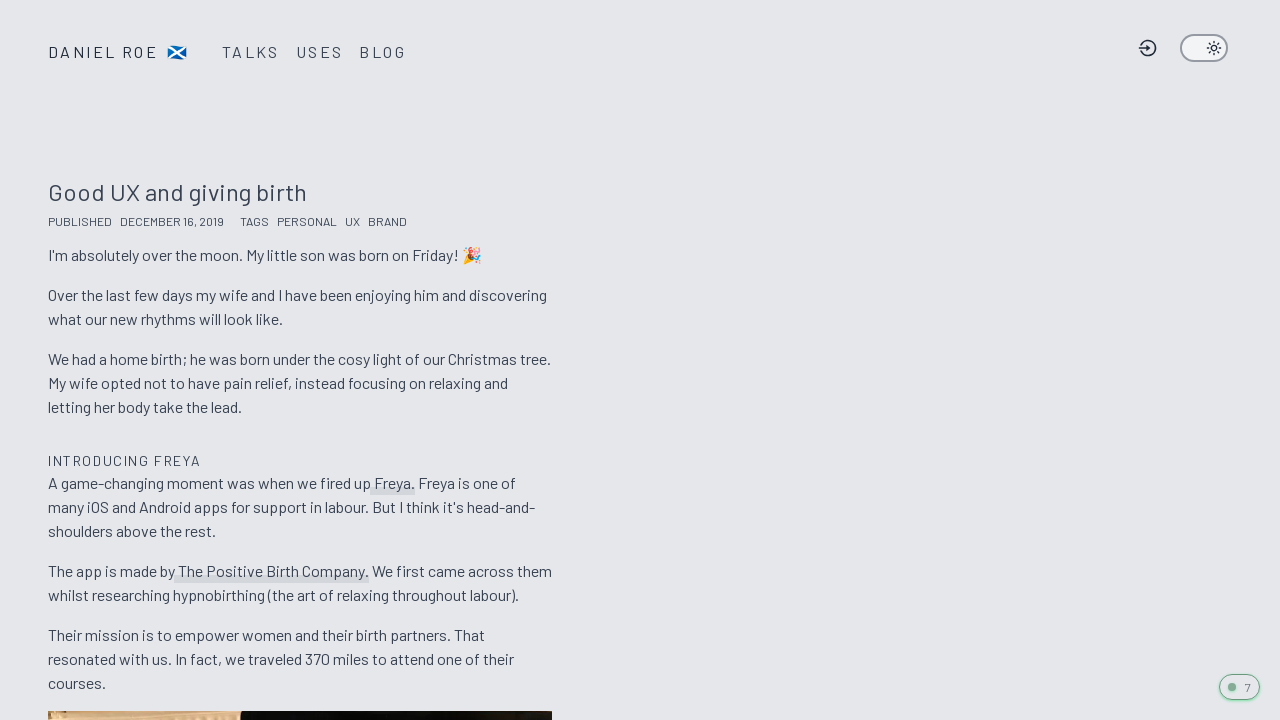

Retrieved og:image content URL attribute
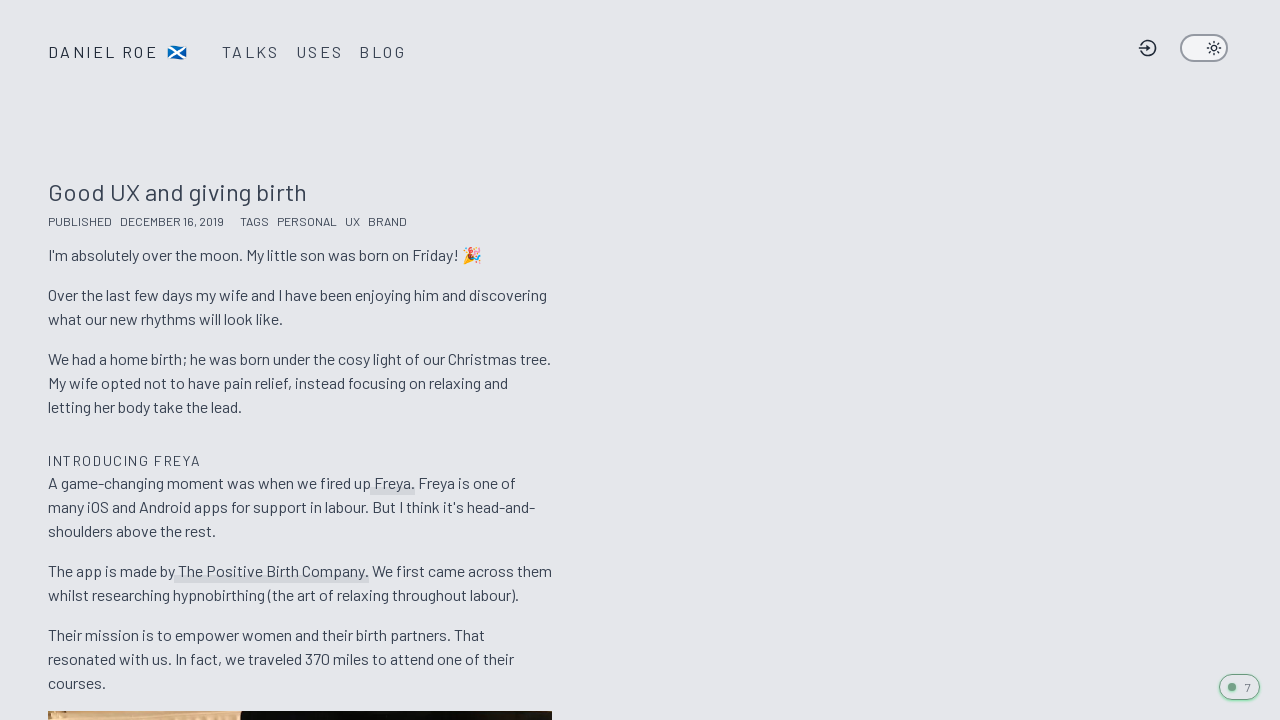

Navigated to Open Graph image URL
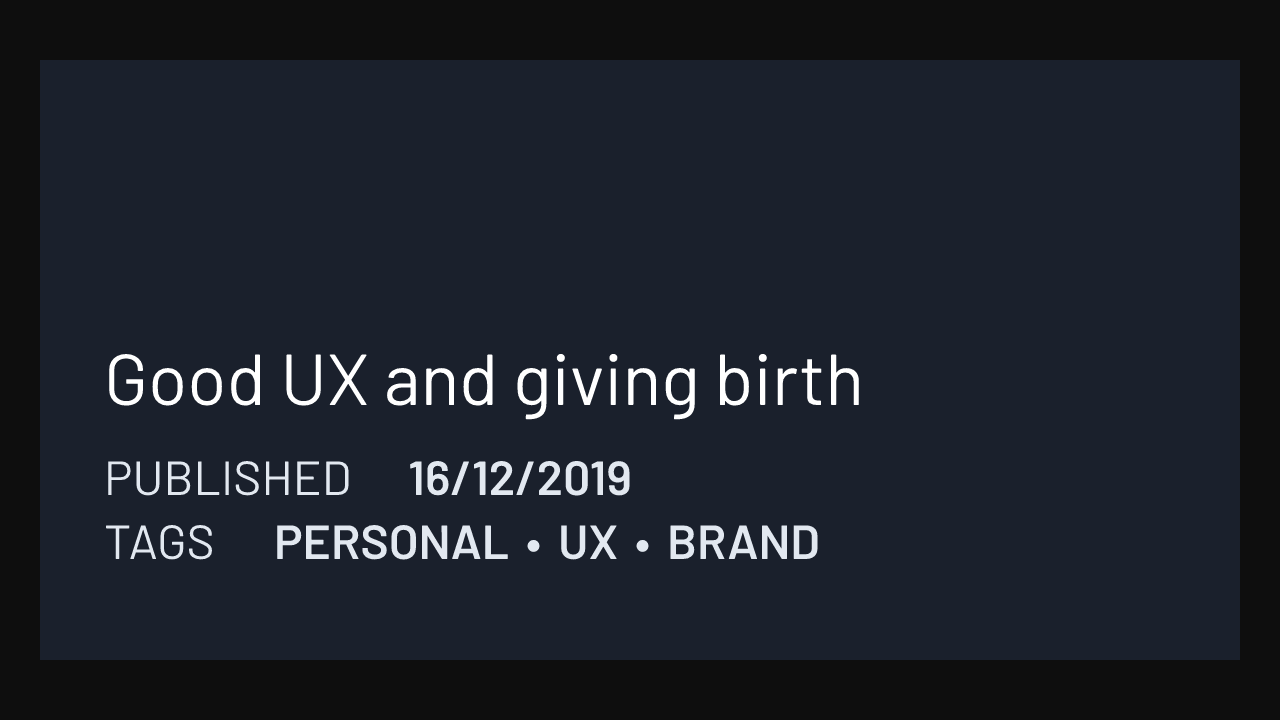

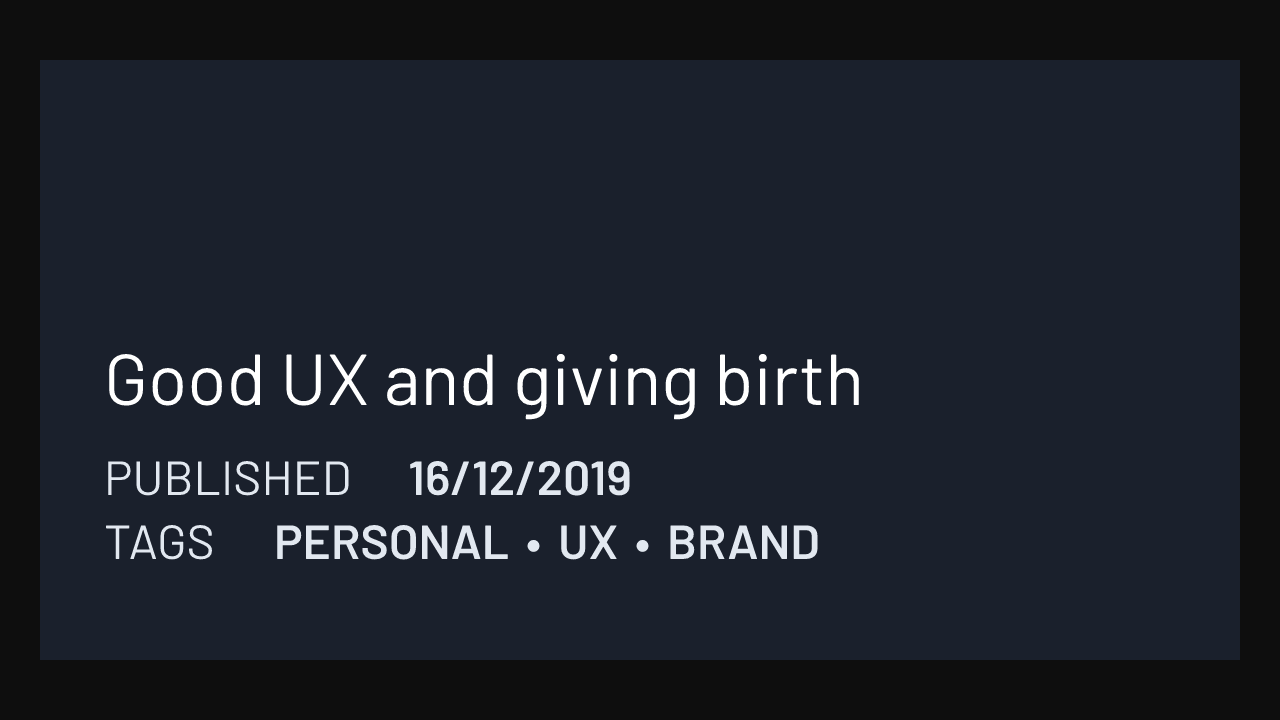